Tests login form validation with both username and password fields empty, verifying the form shows appropriate validation messages

Starting URL: https://claruswaysda.github.io/signIn.html

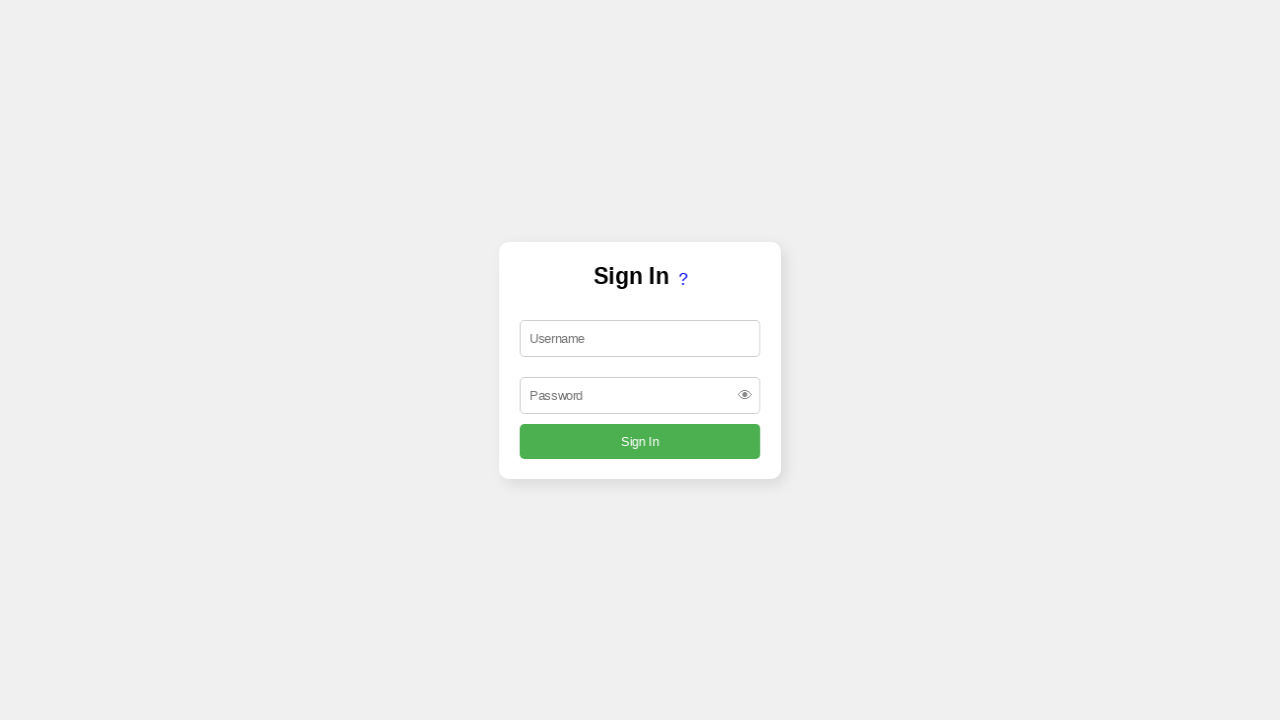

Cleared username field and left it empty on #username
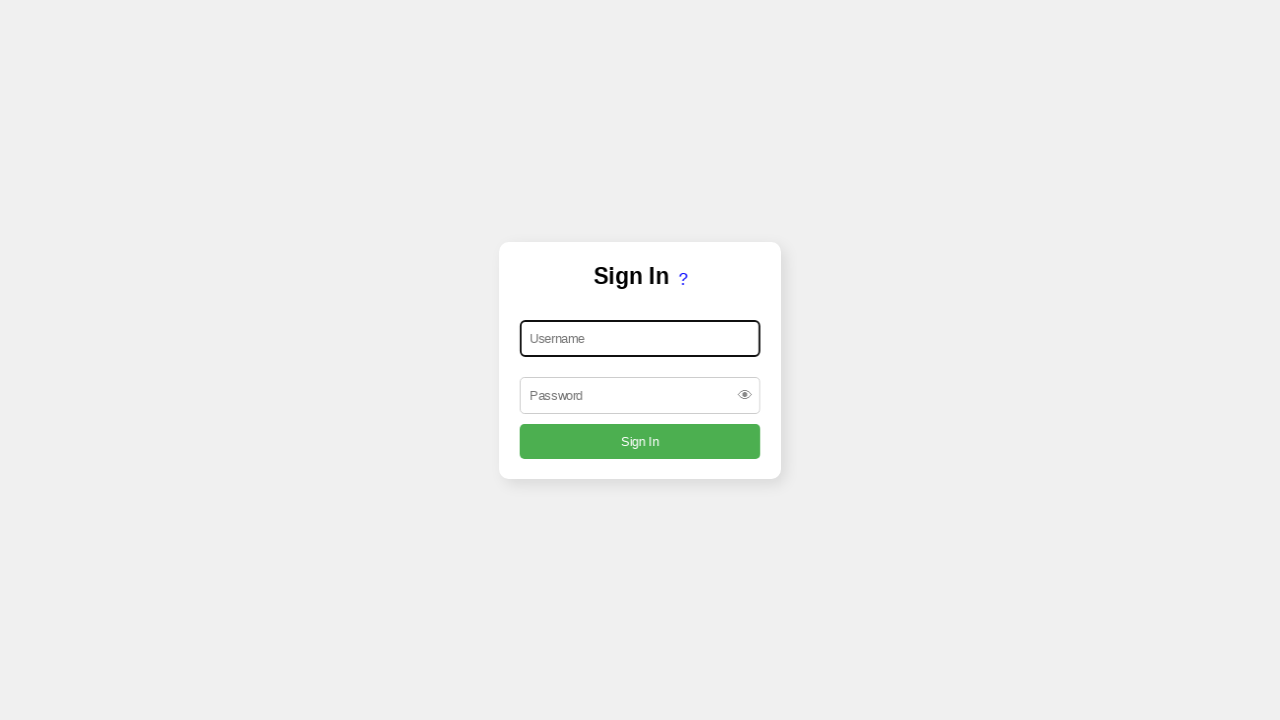

Cleared password field and left it empty on #password
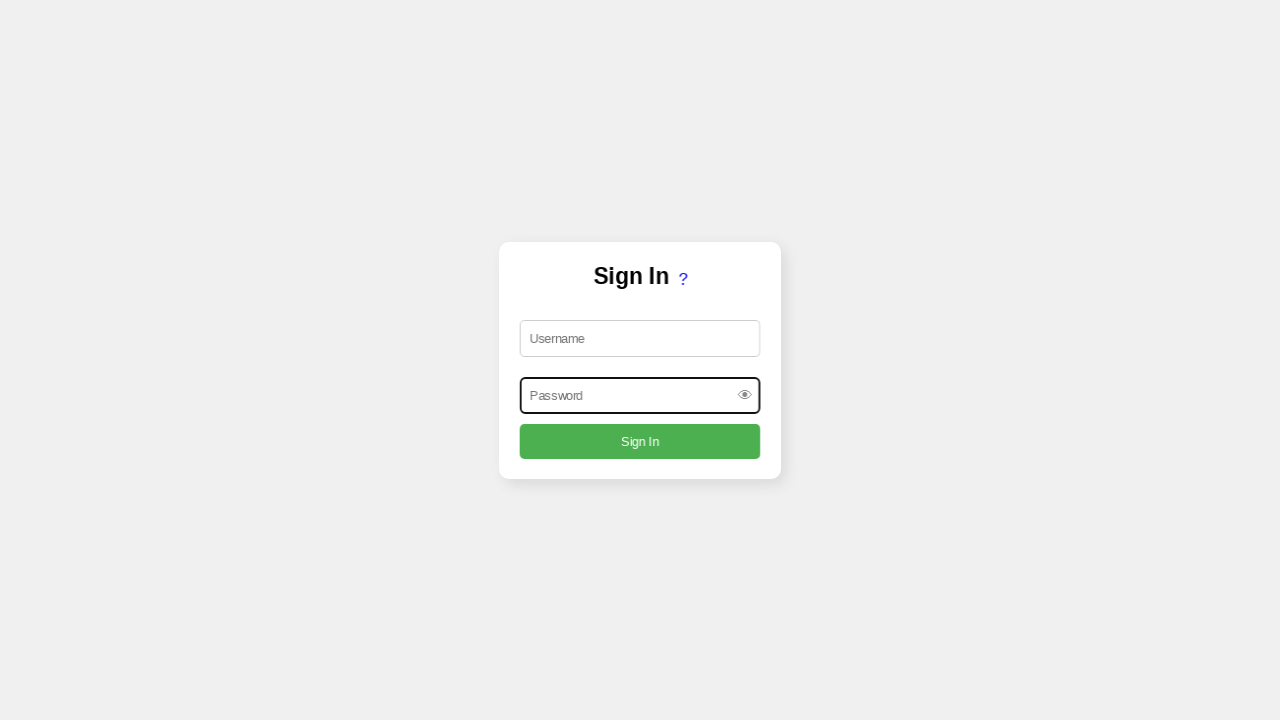

Clicked submit button with both fields empty at (640, 441) on input[type='submit']
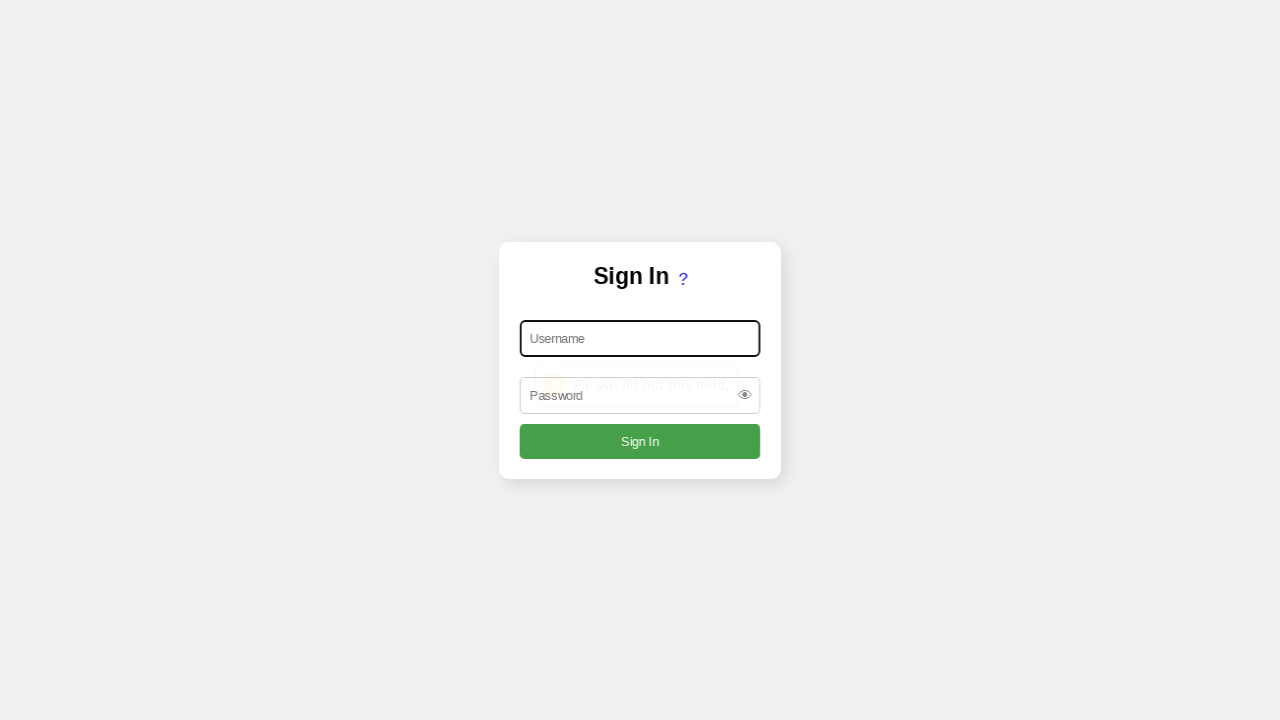

Waited for validation messages to appear
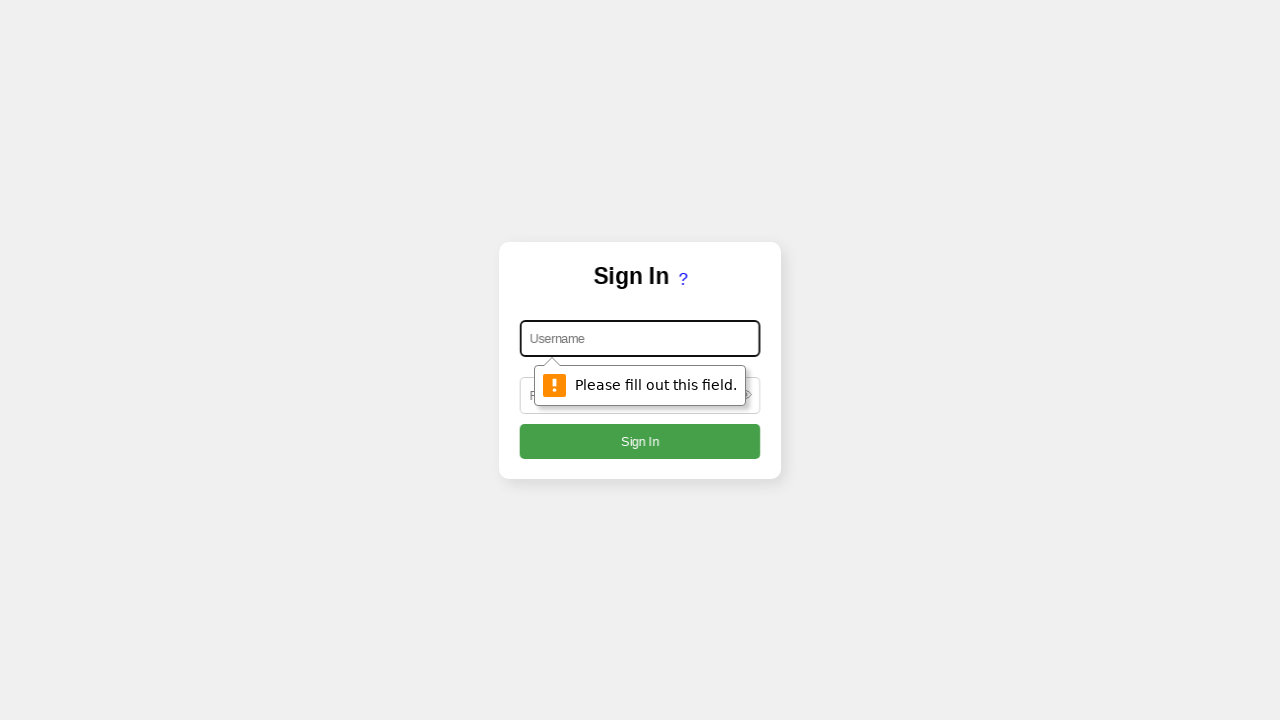

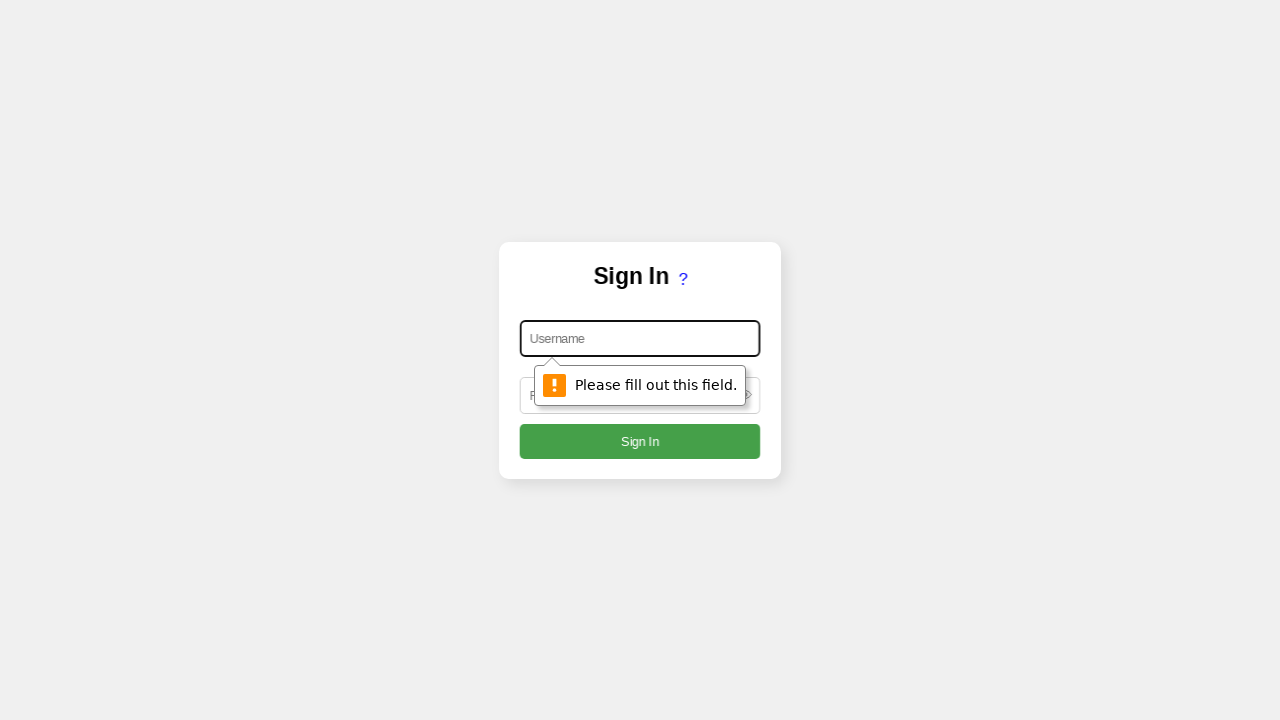